Tests the full name input field by entering a name, submitting the form, and verifying the output displays the entered name

Starting URL: https://demoqa.com/text-box

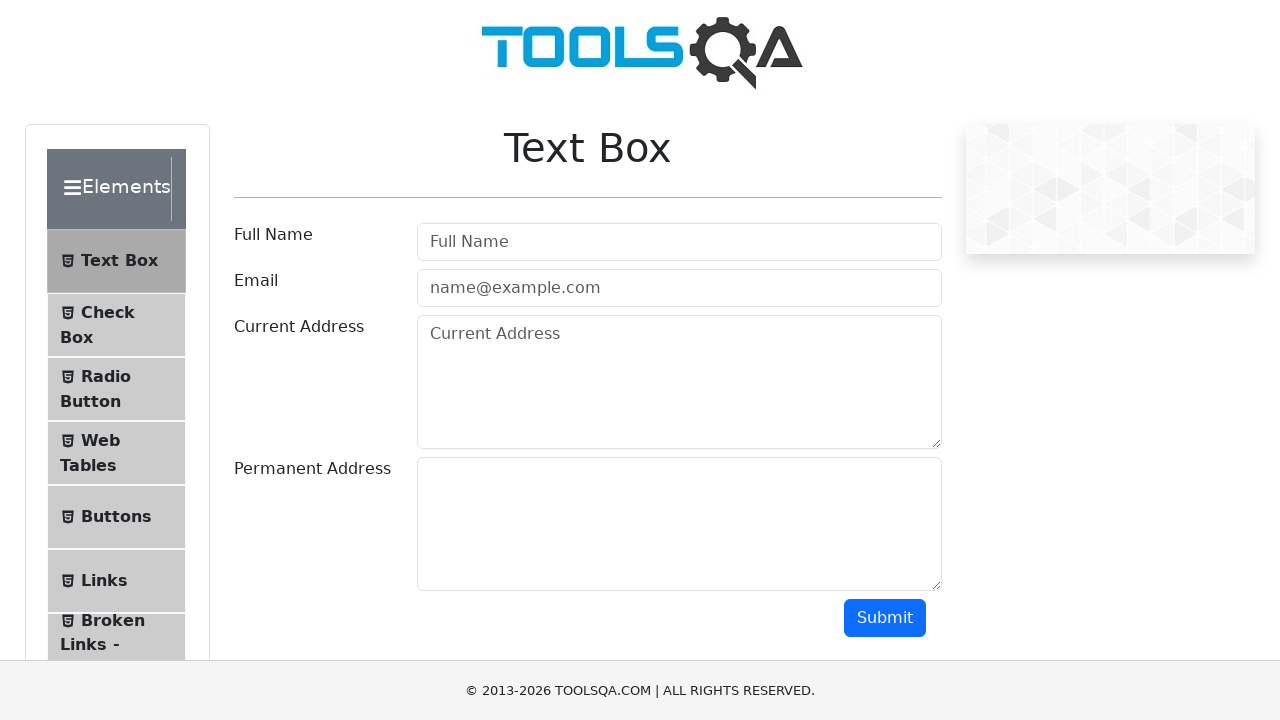

Filled full name field with 'Arnas' on #userName
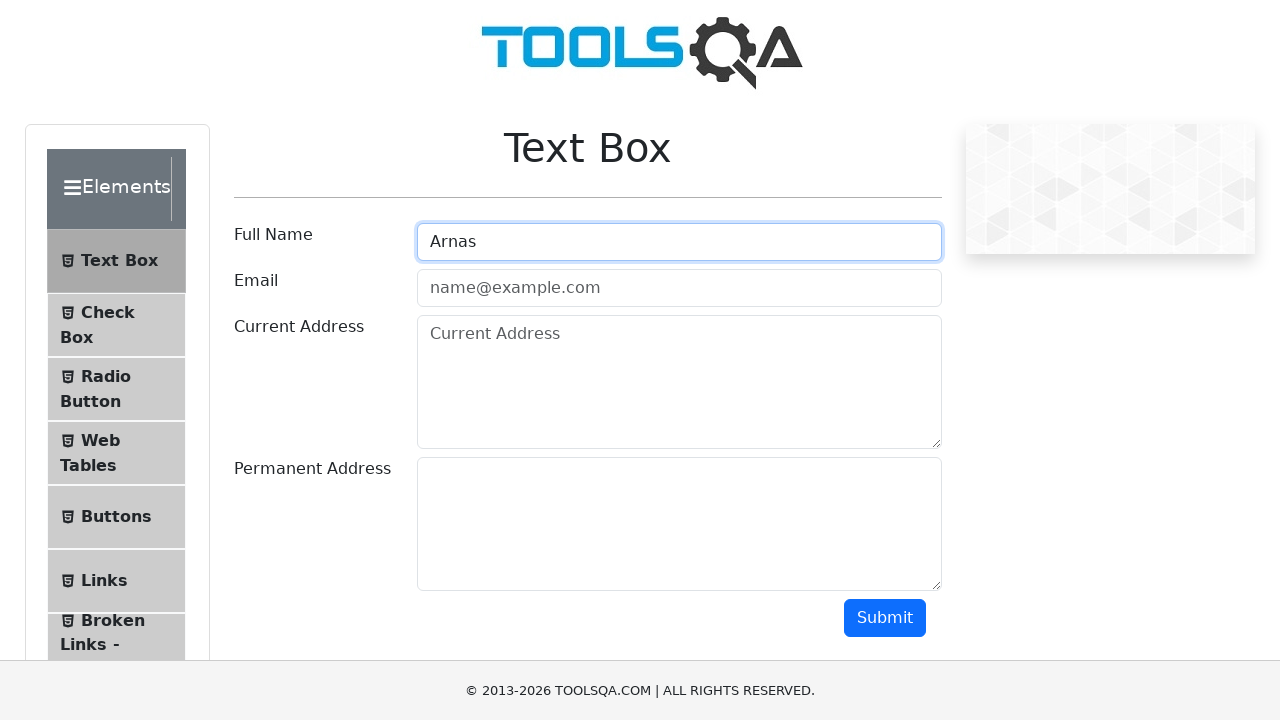

Clicked submit button to submit form at (885, 618) on #submit
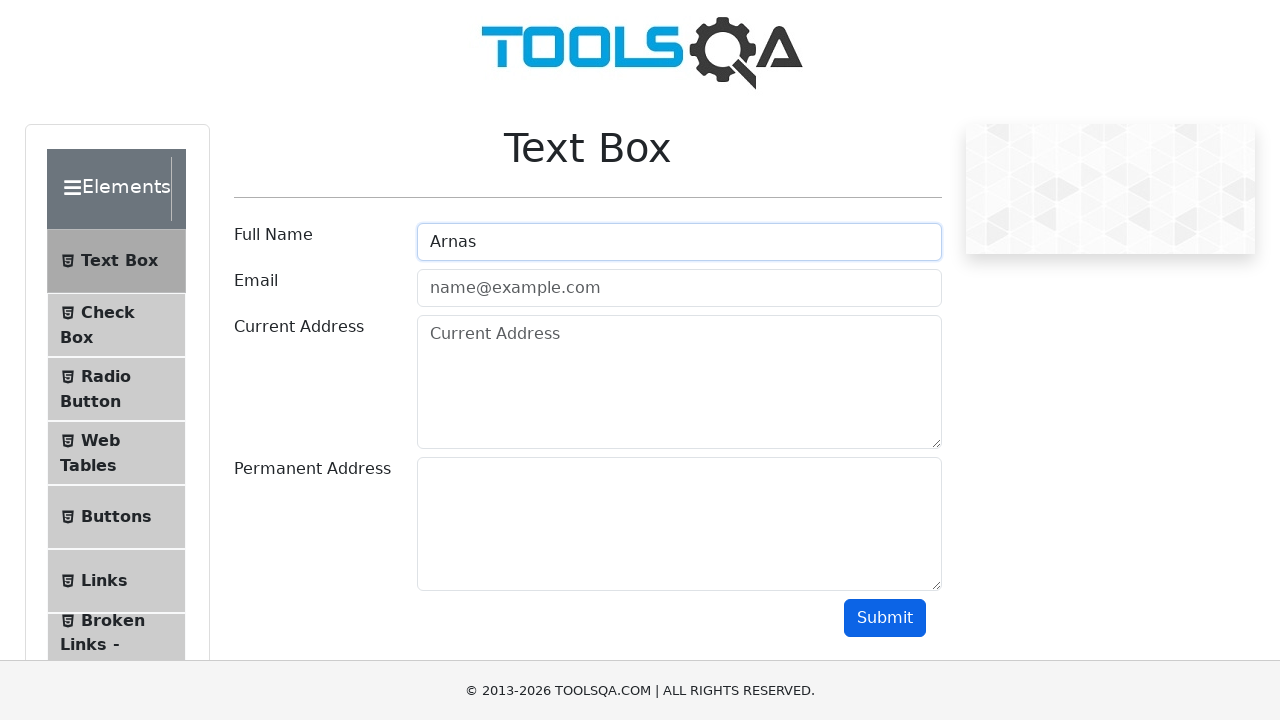

Output section loaded after form submission
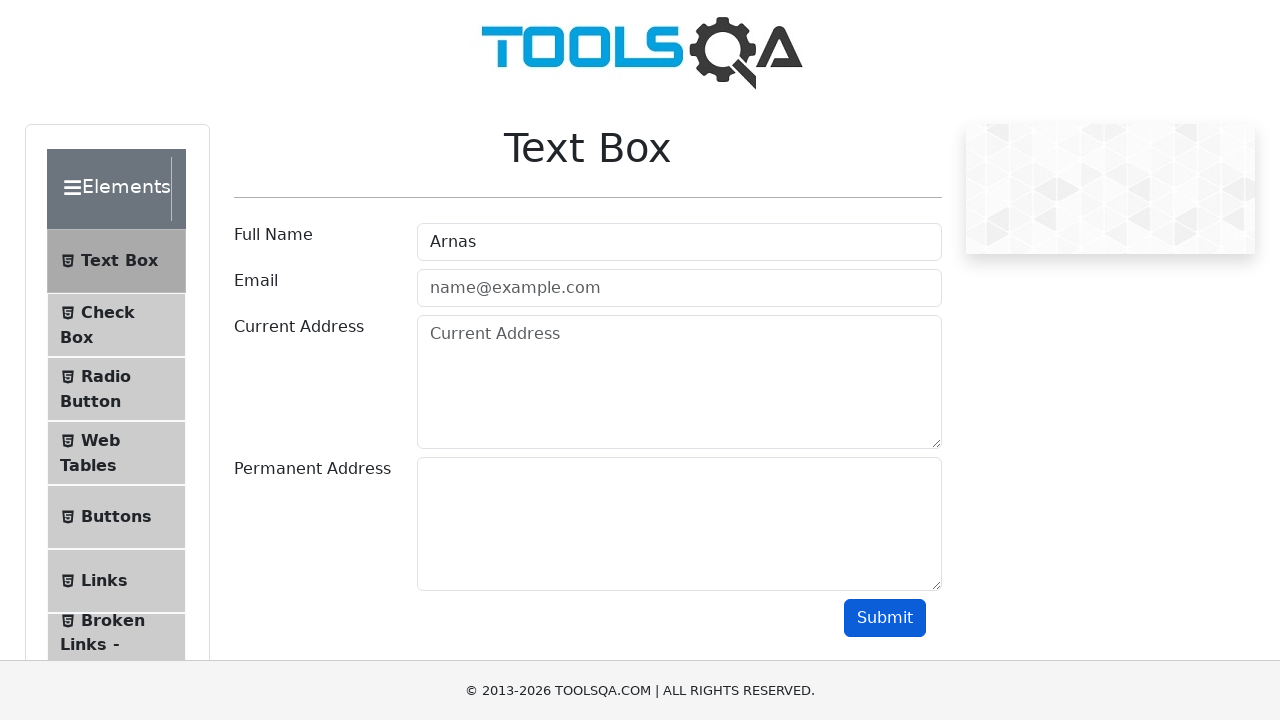

Located name output field
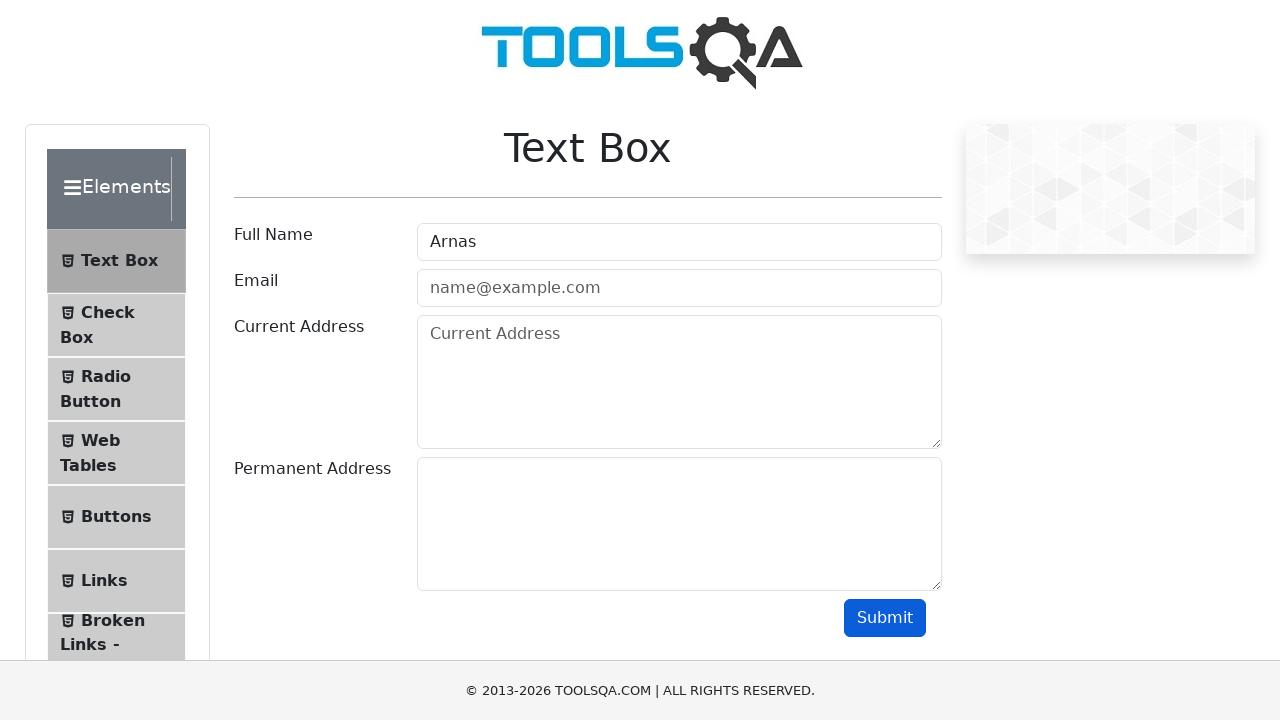

Verified output displays entered name 'Arnas'
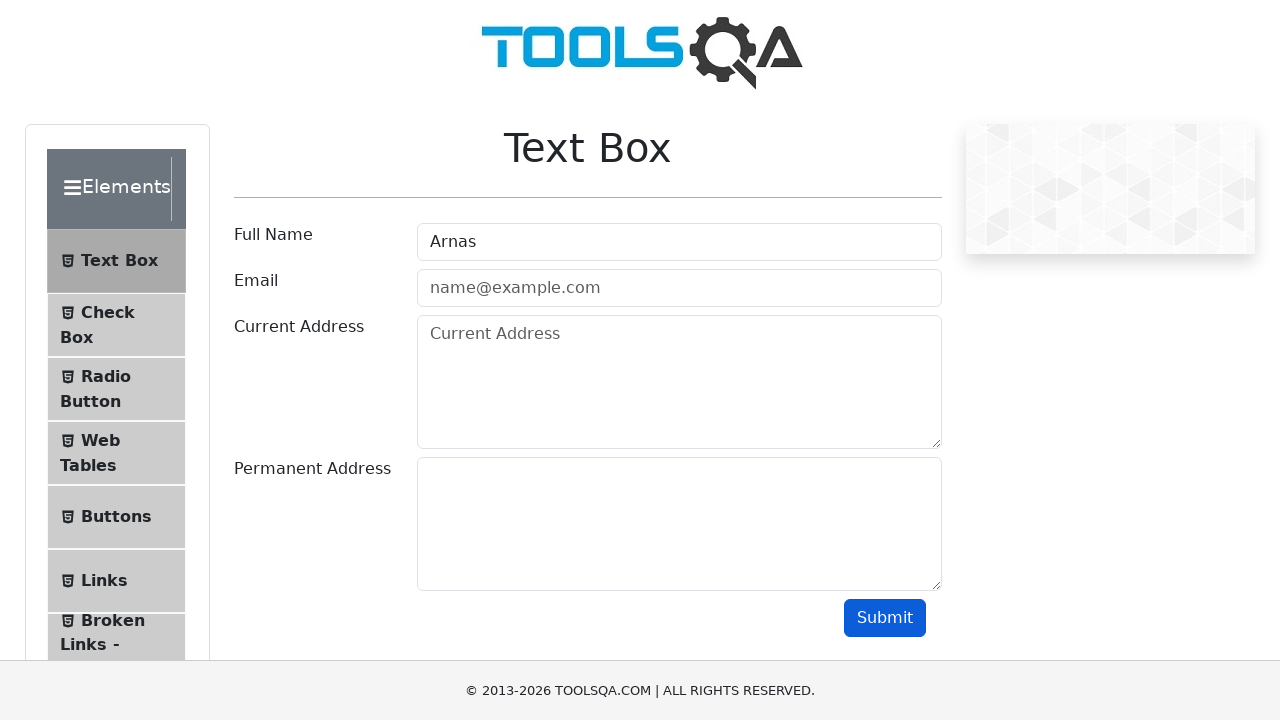

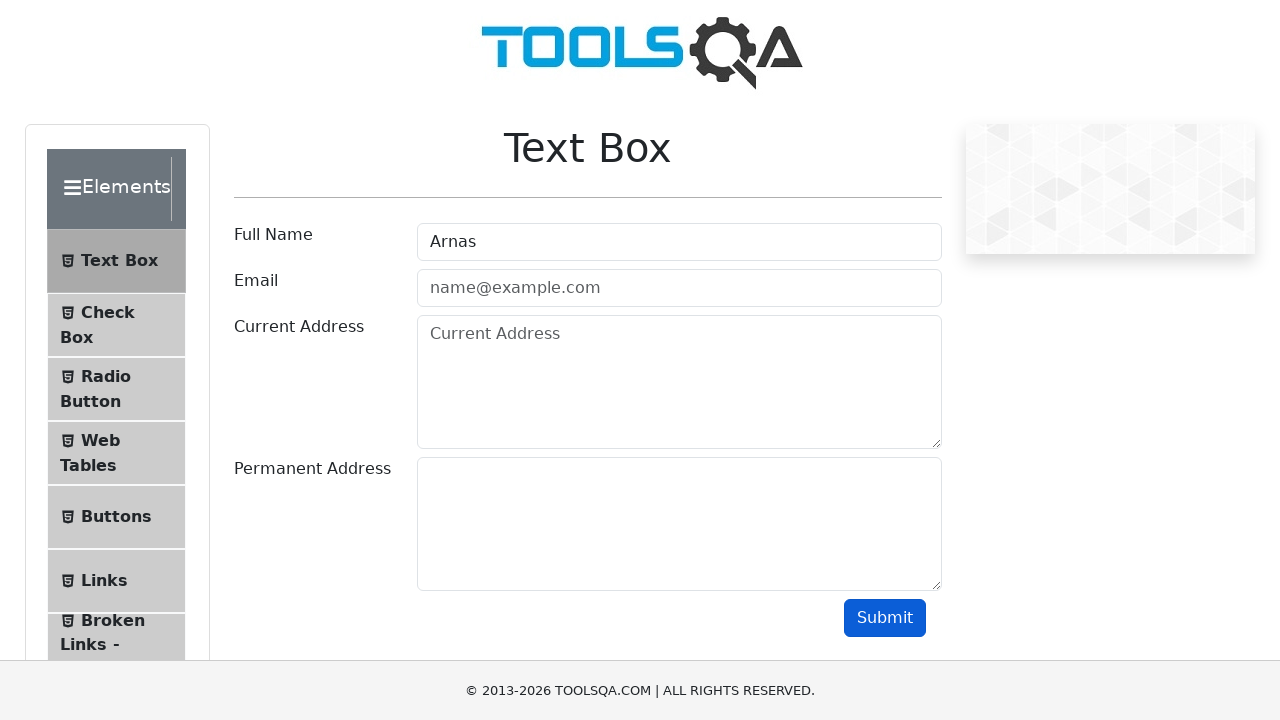